Navigates to a test automation practice page and verifies that a book table is displayed with rows and columns of data

Starting URL: http://testautomationpractice.blogspot.com/

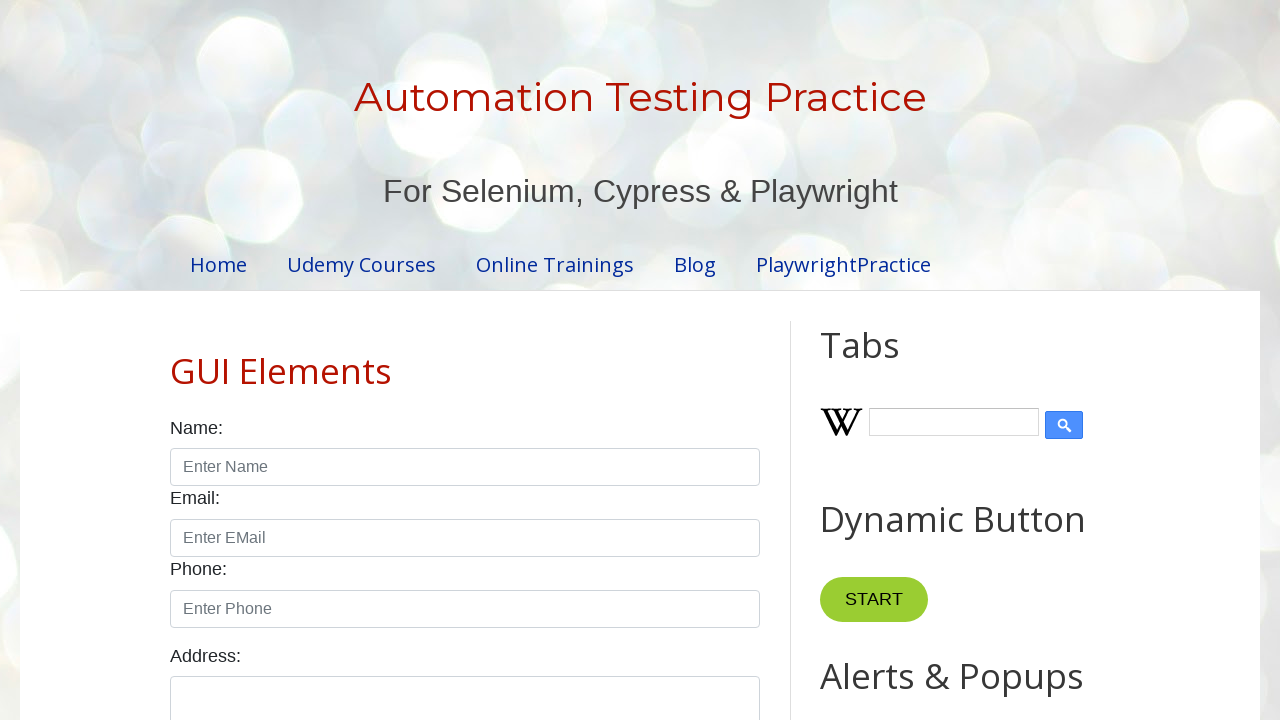

Navigated to test automation practice page
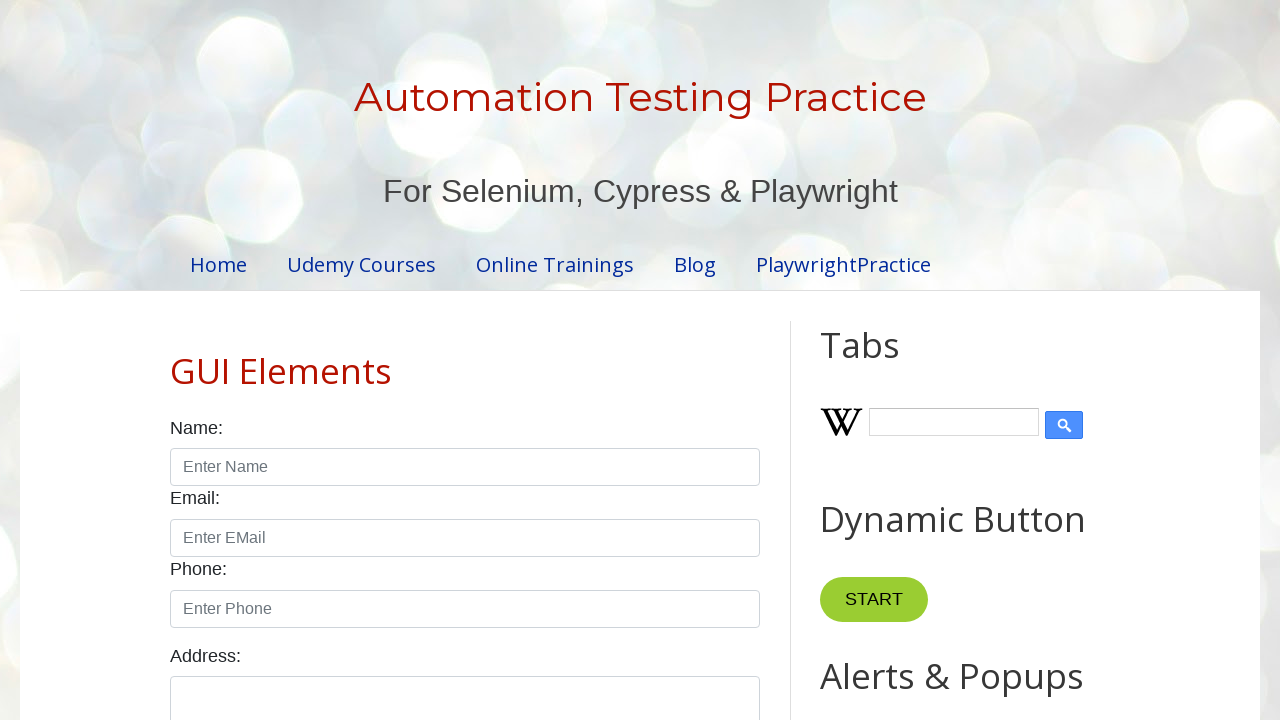

Book table is present on the page
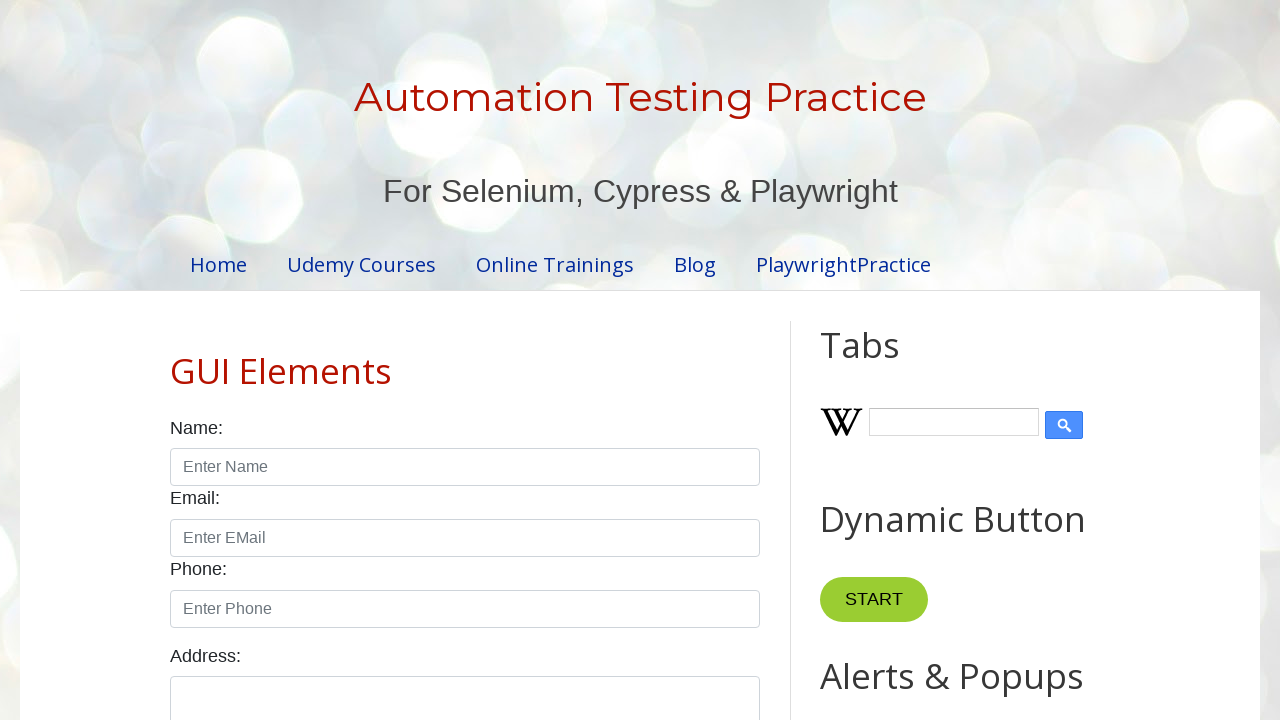

Table rows are present in the book table
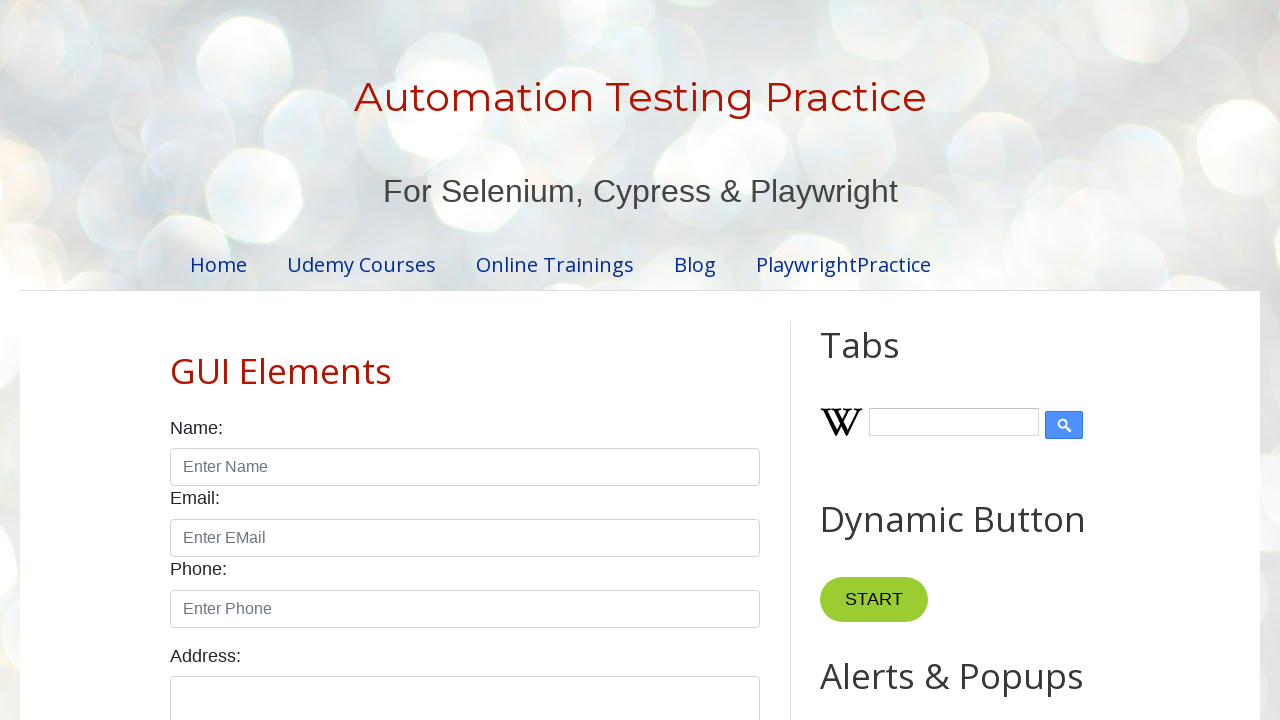

Table headers are present in the first row
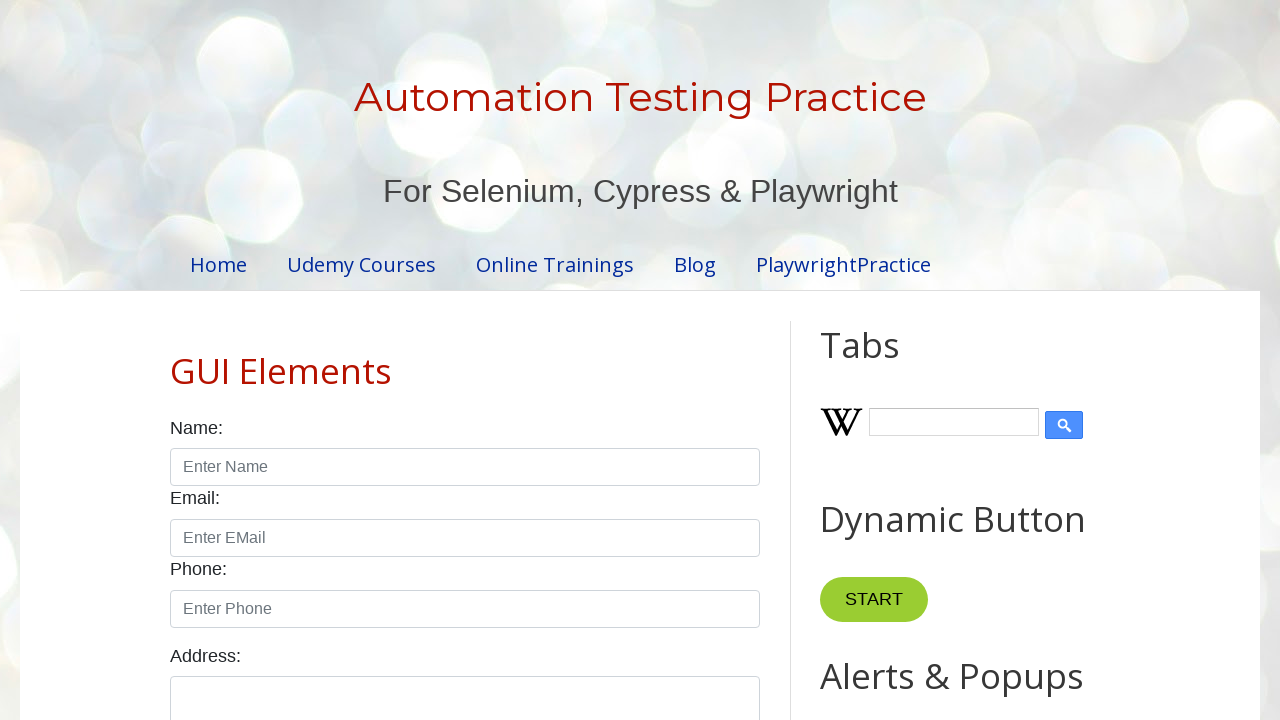

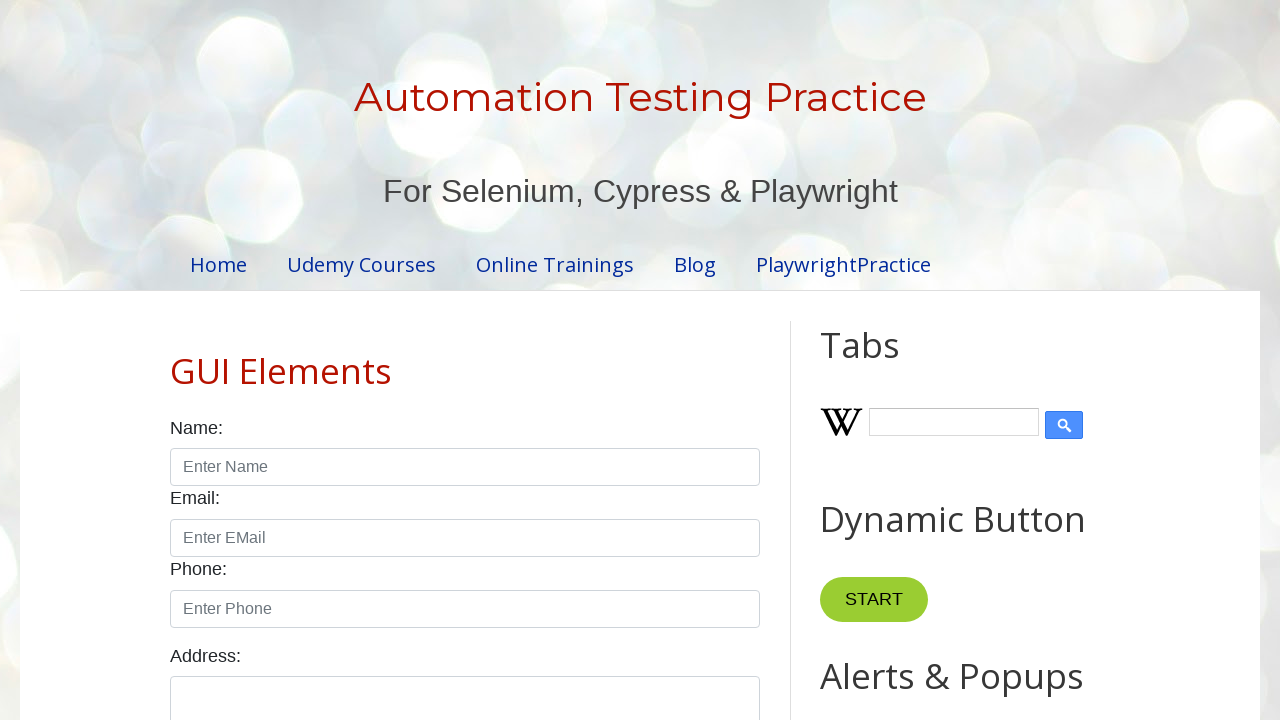